Tests a registration form by filling in first name, last name, and city fields in the first block, then submitting and verifying the success message.

Starting URL: http://suninjuly.github.io/registration1.html

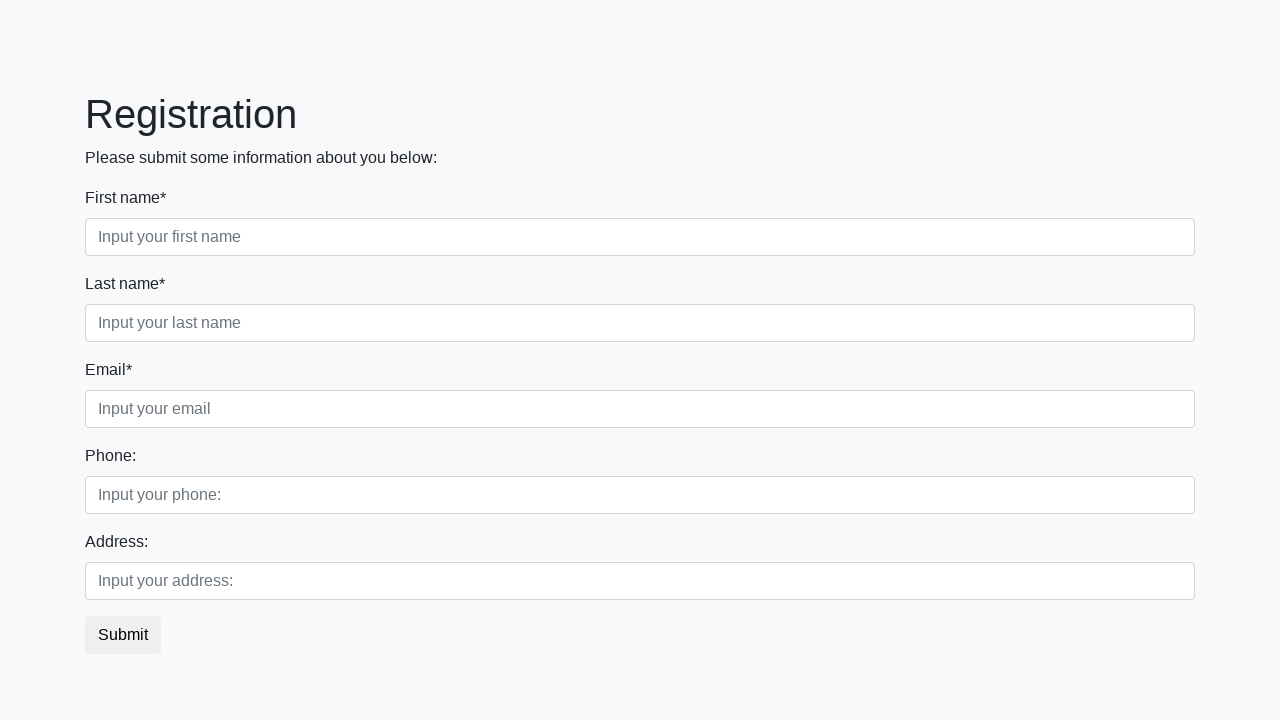

Filled first name field with 'Ivan' on .first_block .form-control.first
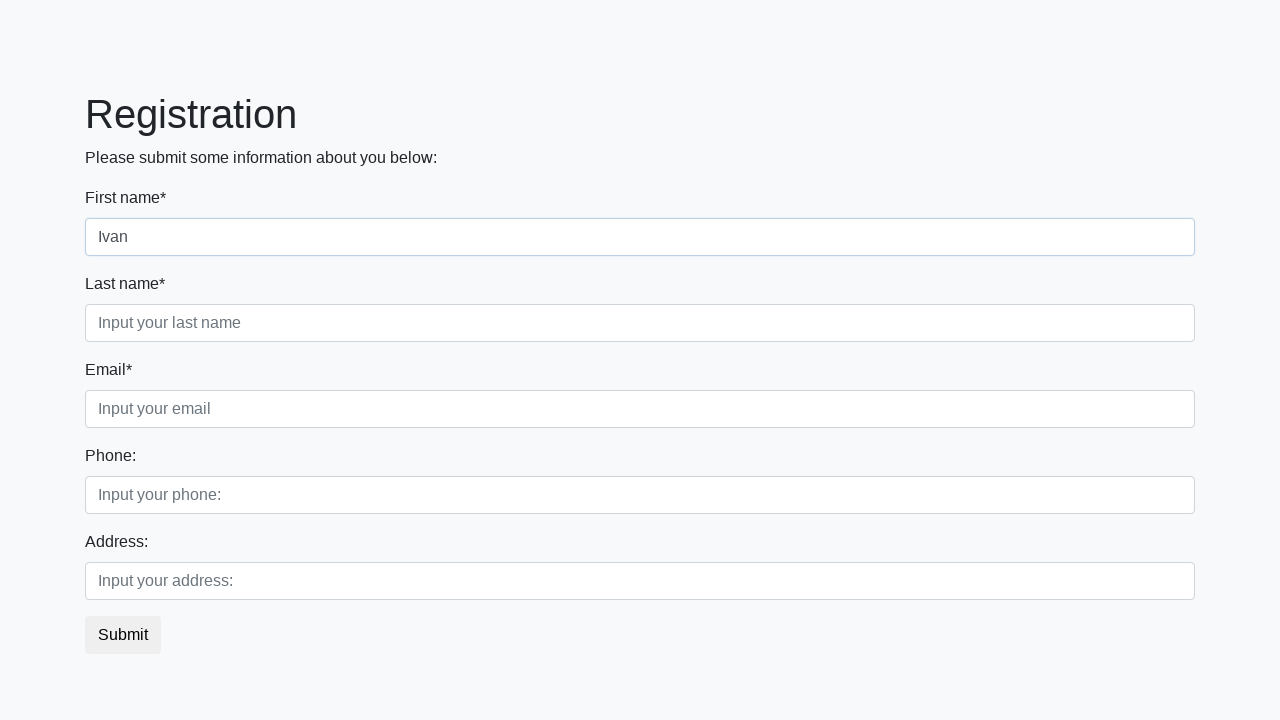

Filled last name field with 'Petrov' on .first_block .form-control.second
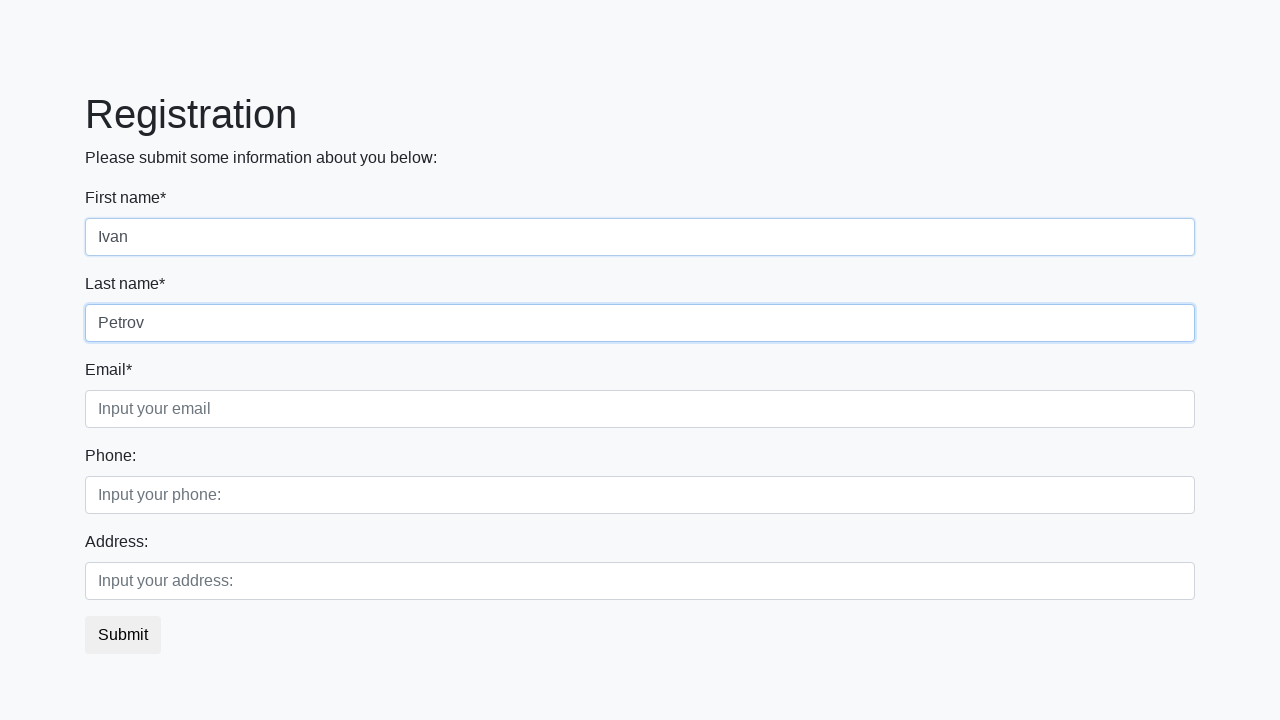

Filled city field with 'Smolensk' on .first_block .form-control.third
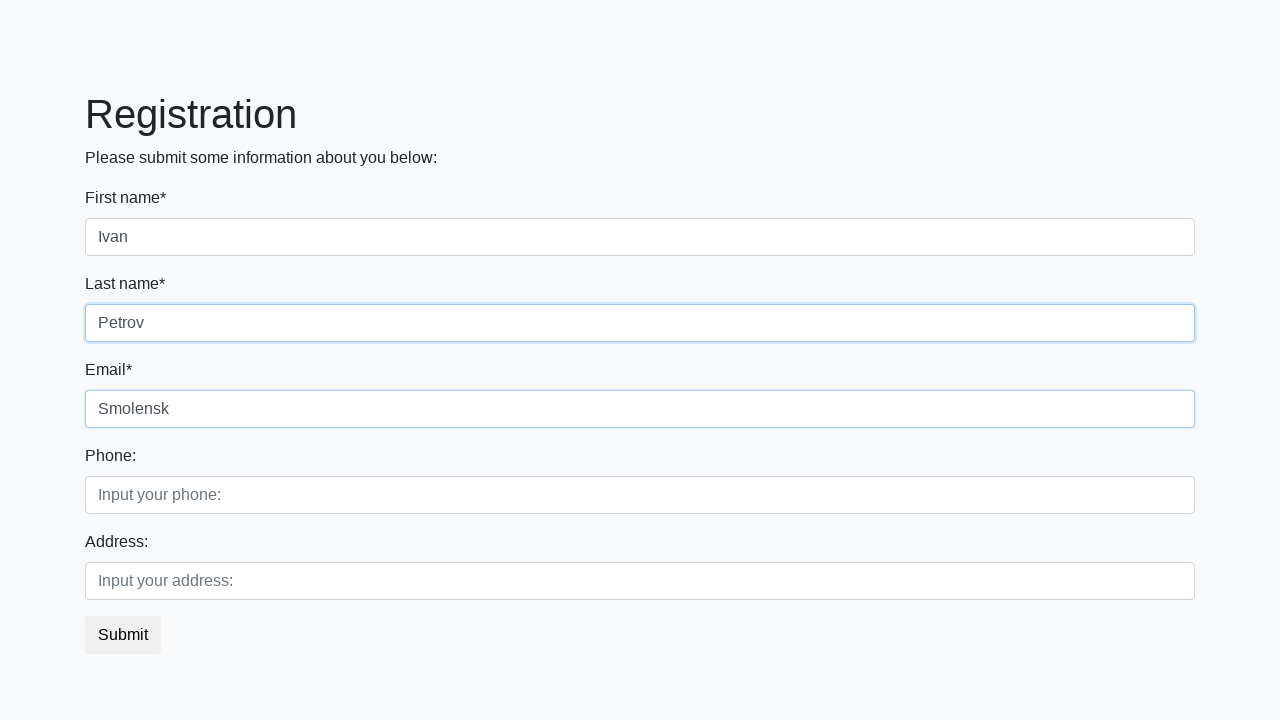

Clicked submit button to register at (123, 635) on button.btn
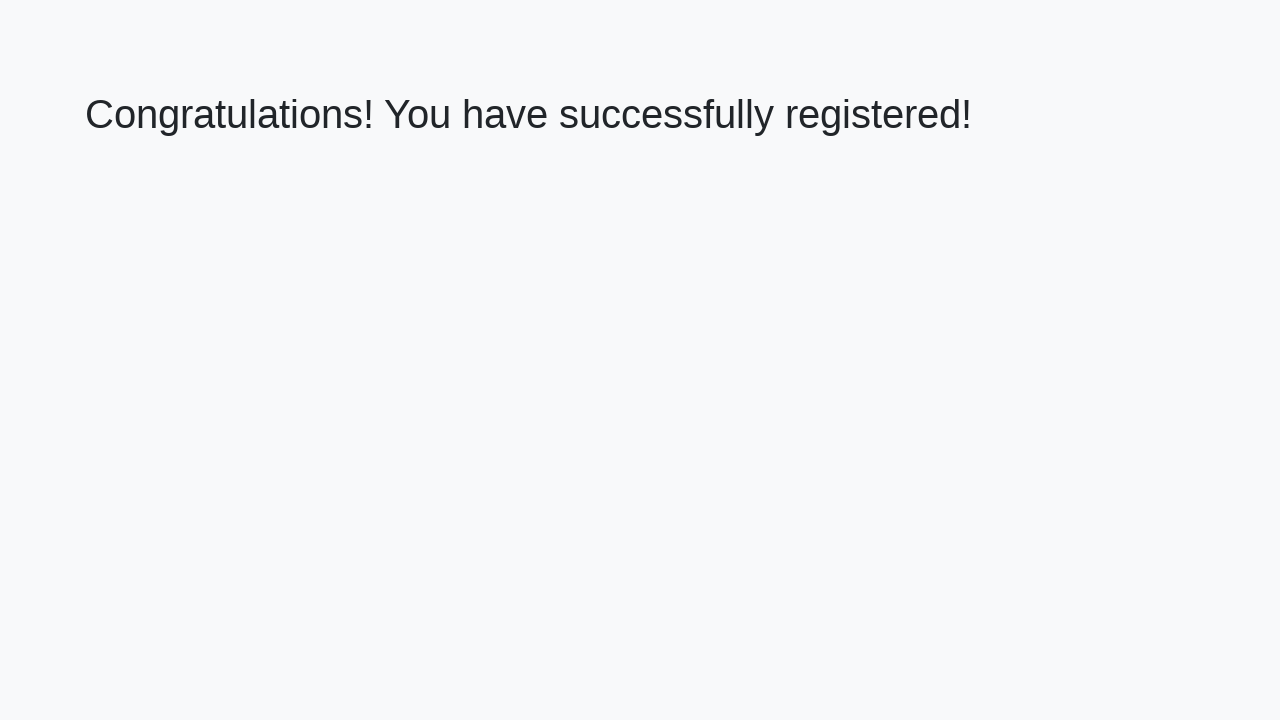

Success message heading loaded
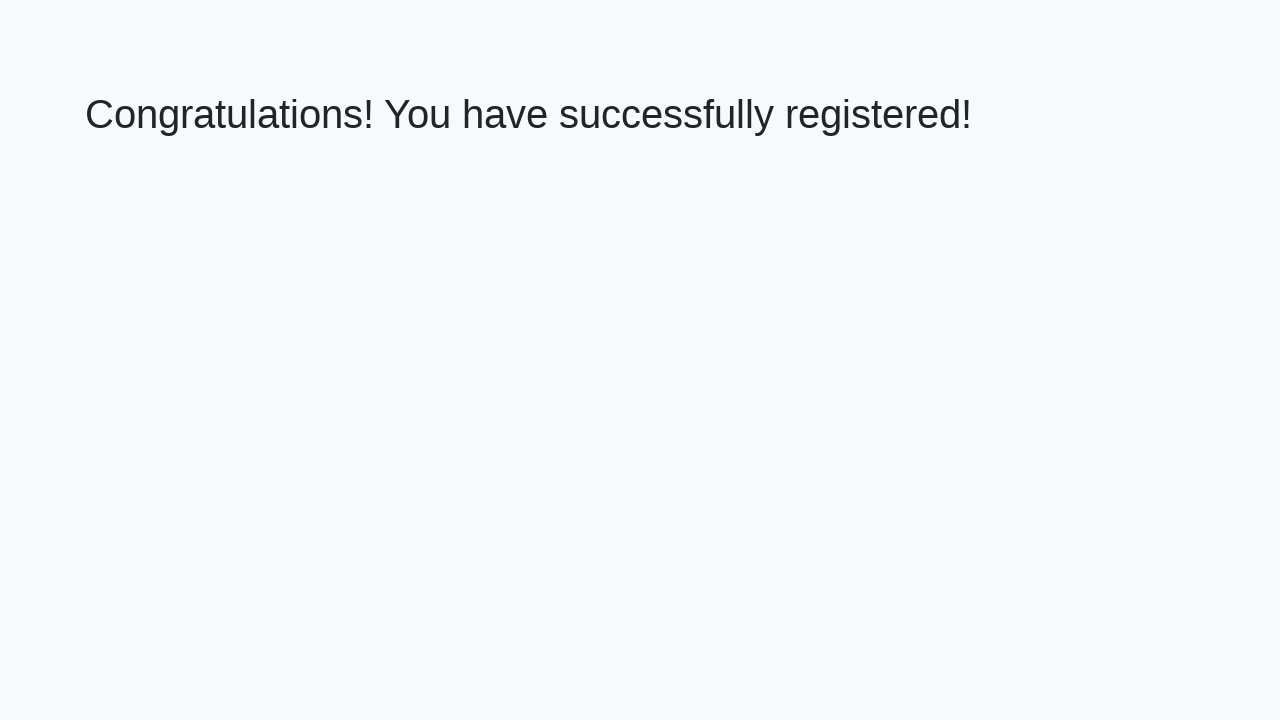

Retrieved success message: 'Congratulations! You have successfully registered!'
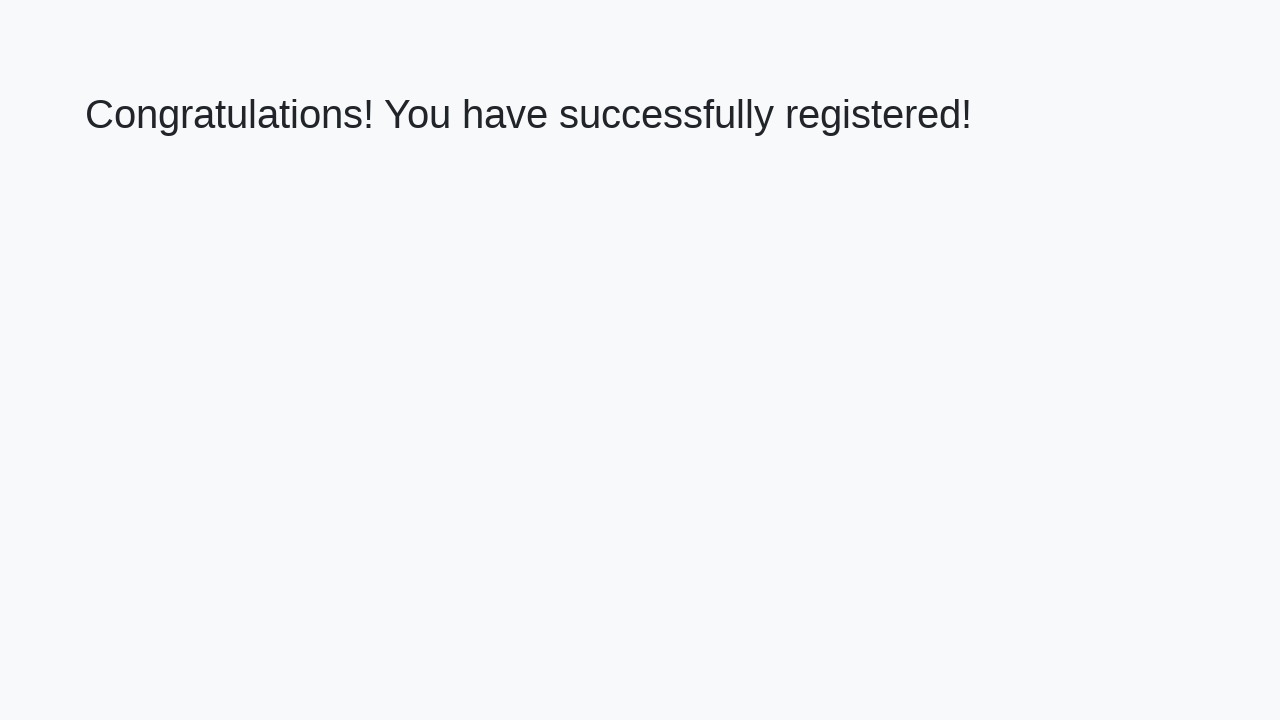

Verified success message matches expected text
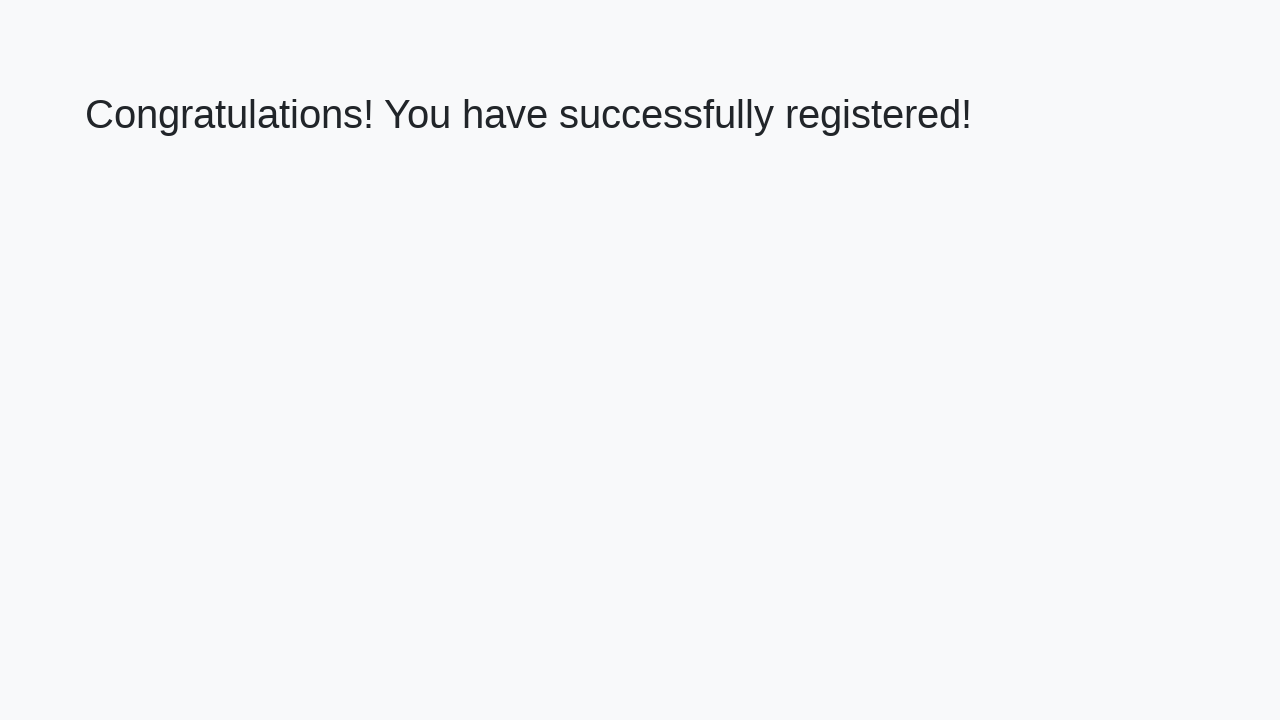

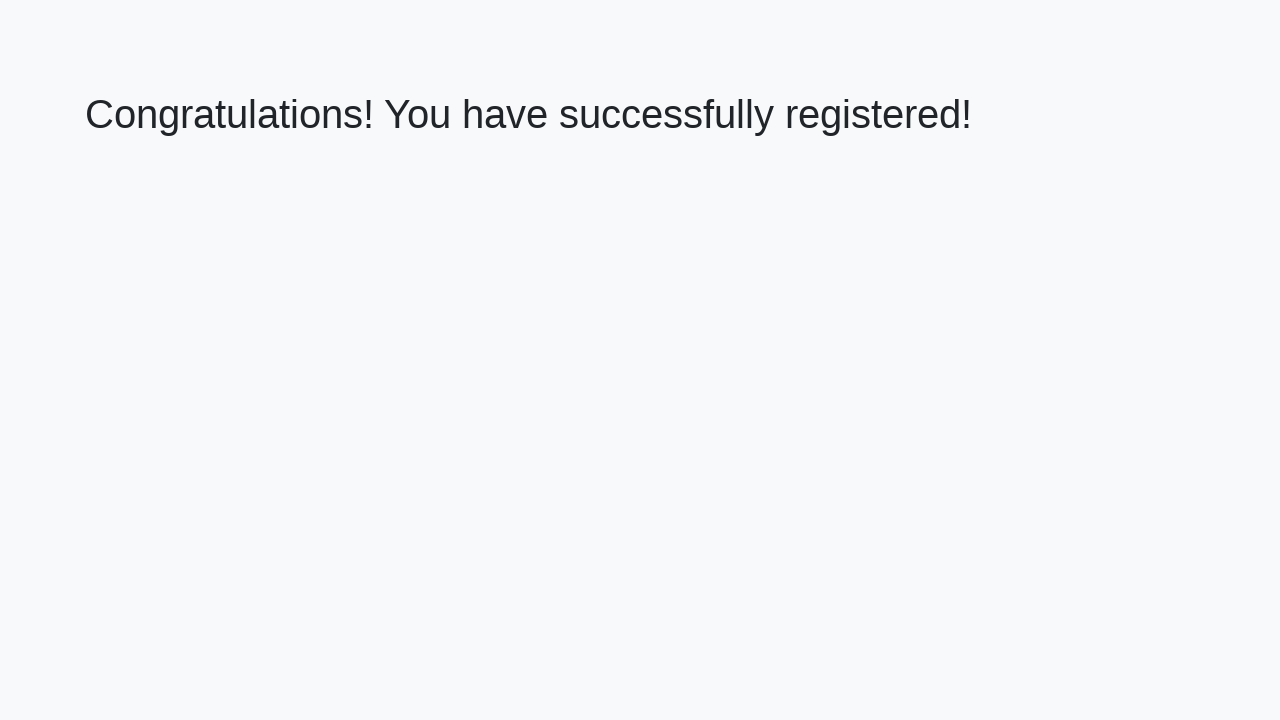